Tests that the YouTube social link exists and has the correct href attribute

Starting URL: https://ek.ua/

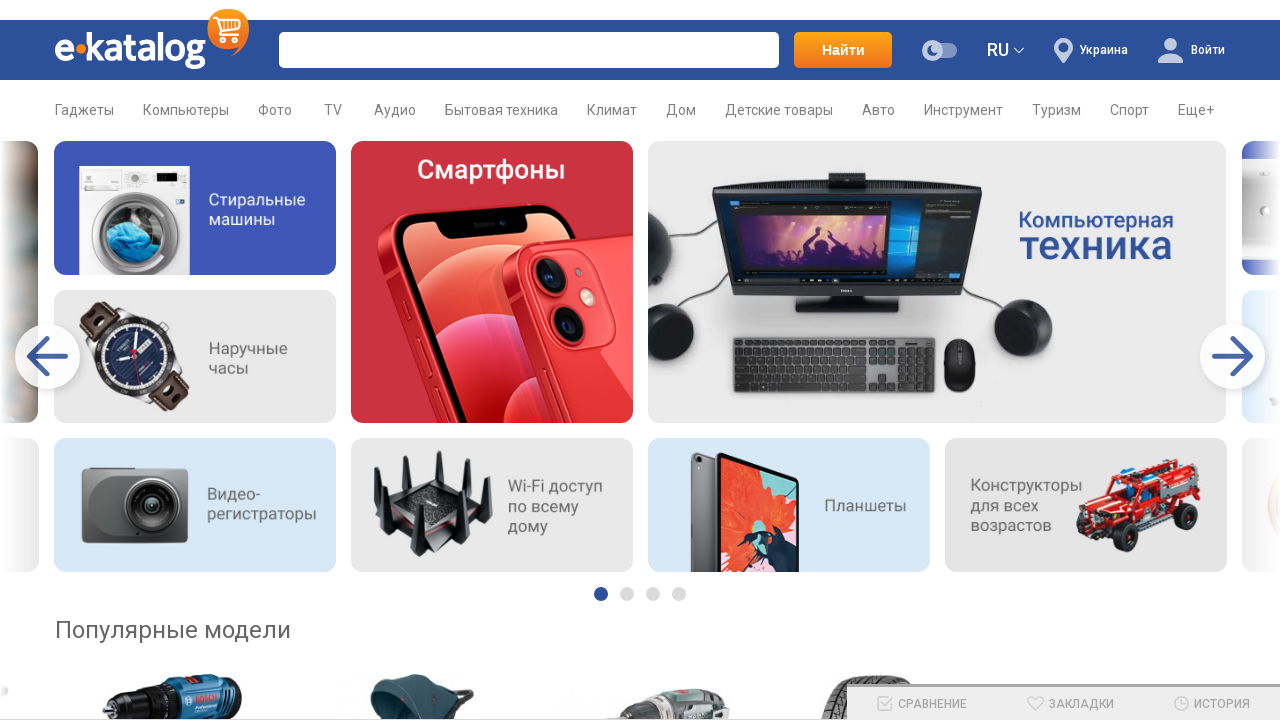

Clicked on YouTube social link at (1052, 435) on a[title='YouTube']
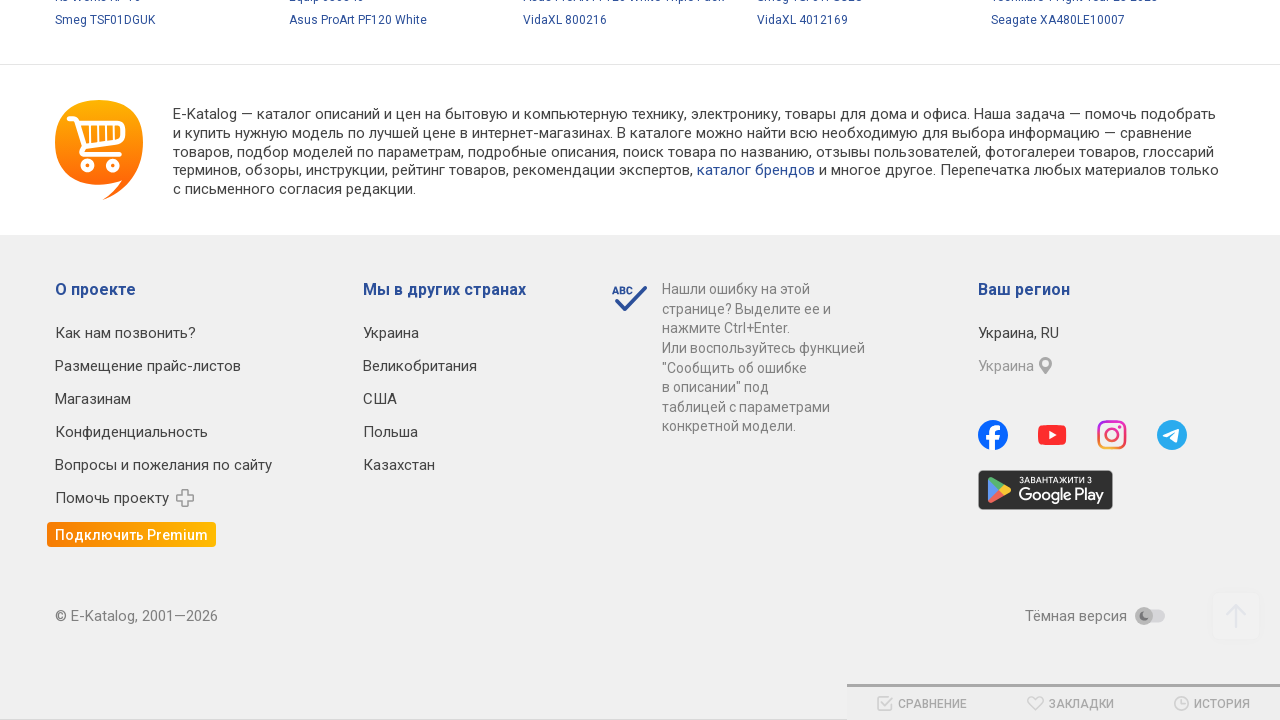

Waited 1000ms for potential navigation or new tab
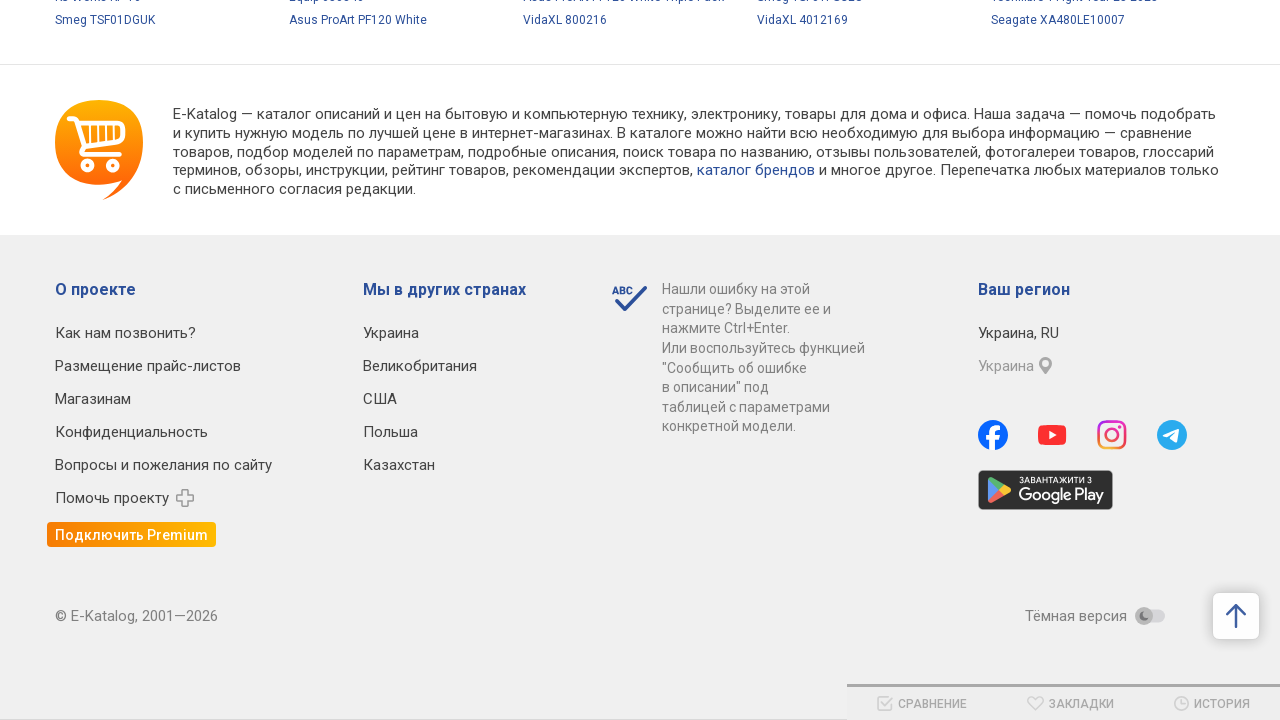

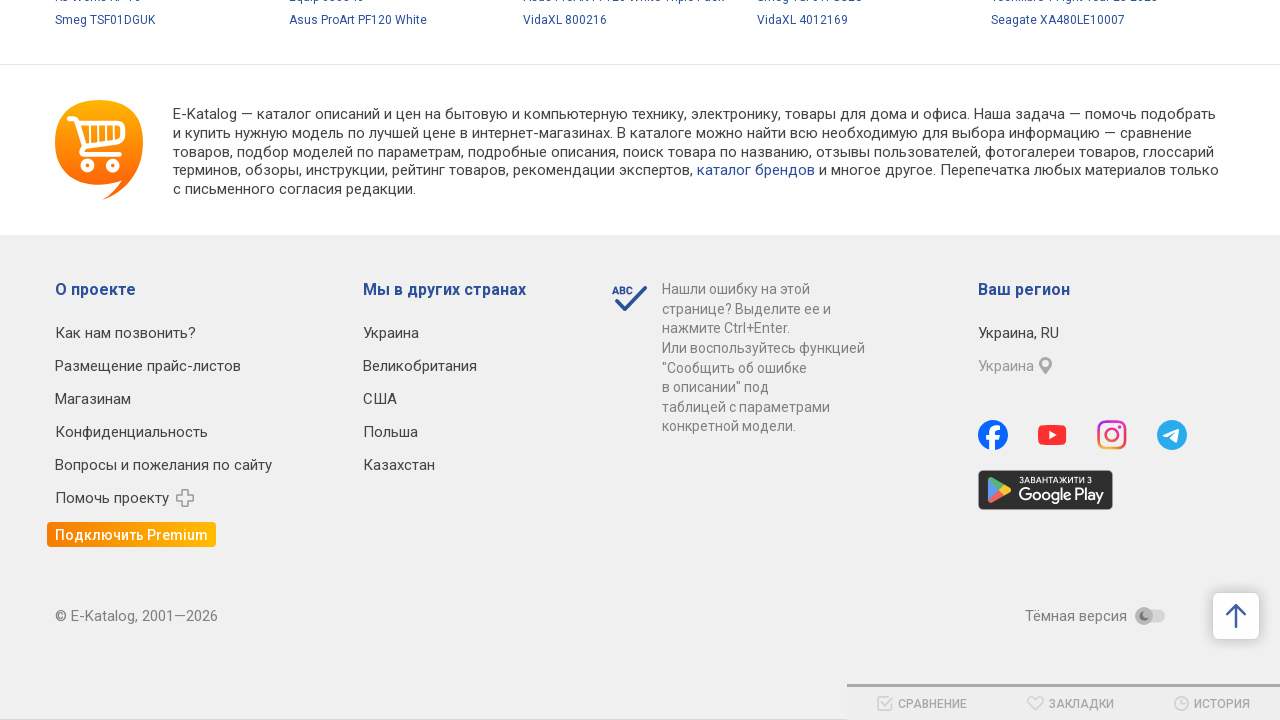